Tests a density altitude calculator by filling in elevation, temperature, altimeter setting, and dew point fields, then clicking calculate to get the density altitude result.

Starting URL: http://www.pilotfriend.com/flightplanning/flight%20planning/calculators/density_altitude_calc.htm

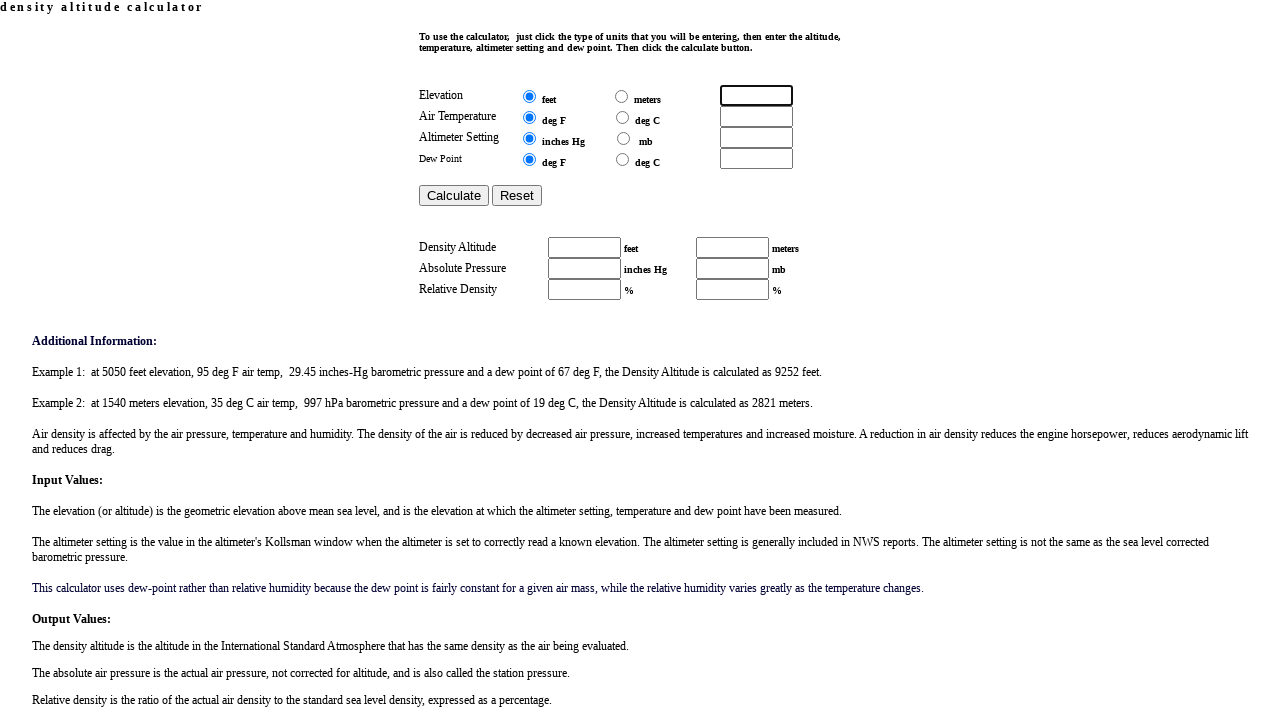

Filled elevation field with 5000 feet on input[name='elevation']
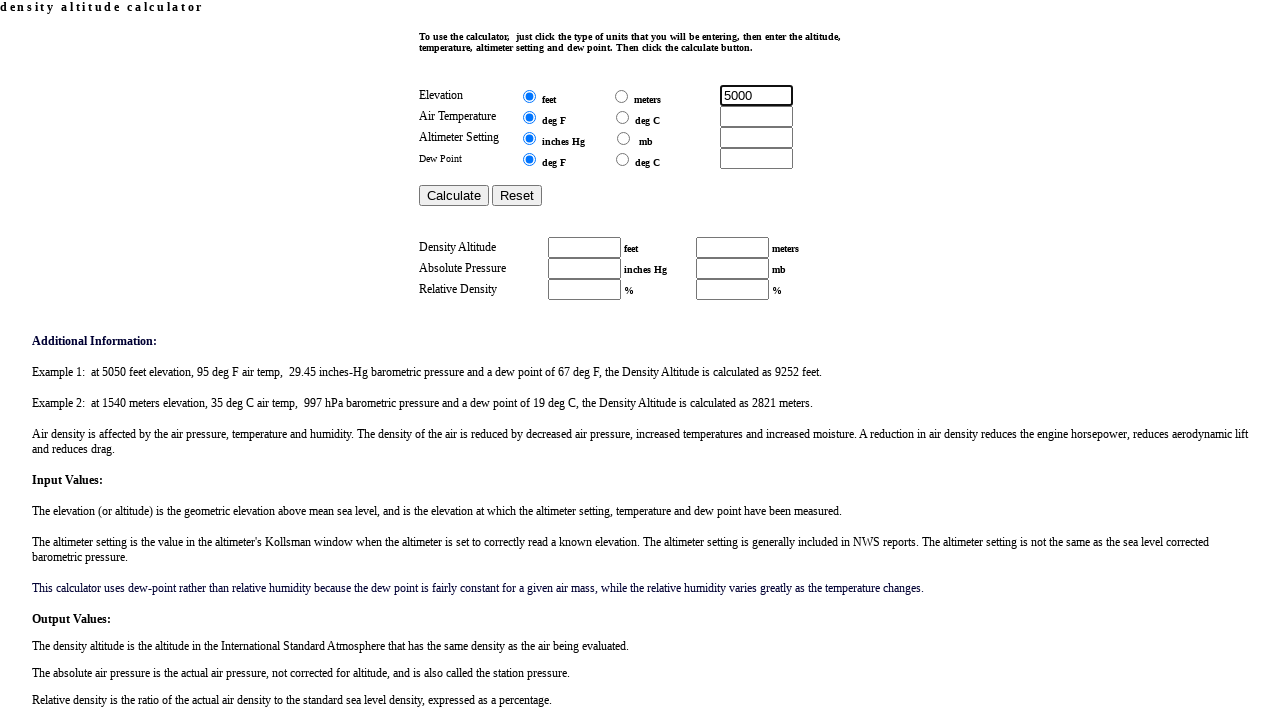

Selected elevation unit (standard/feet) at (529, 96) on input[name='in_elev'] >> nth=0
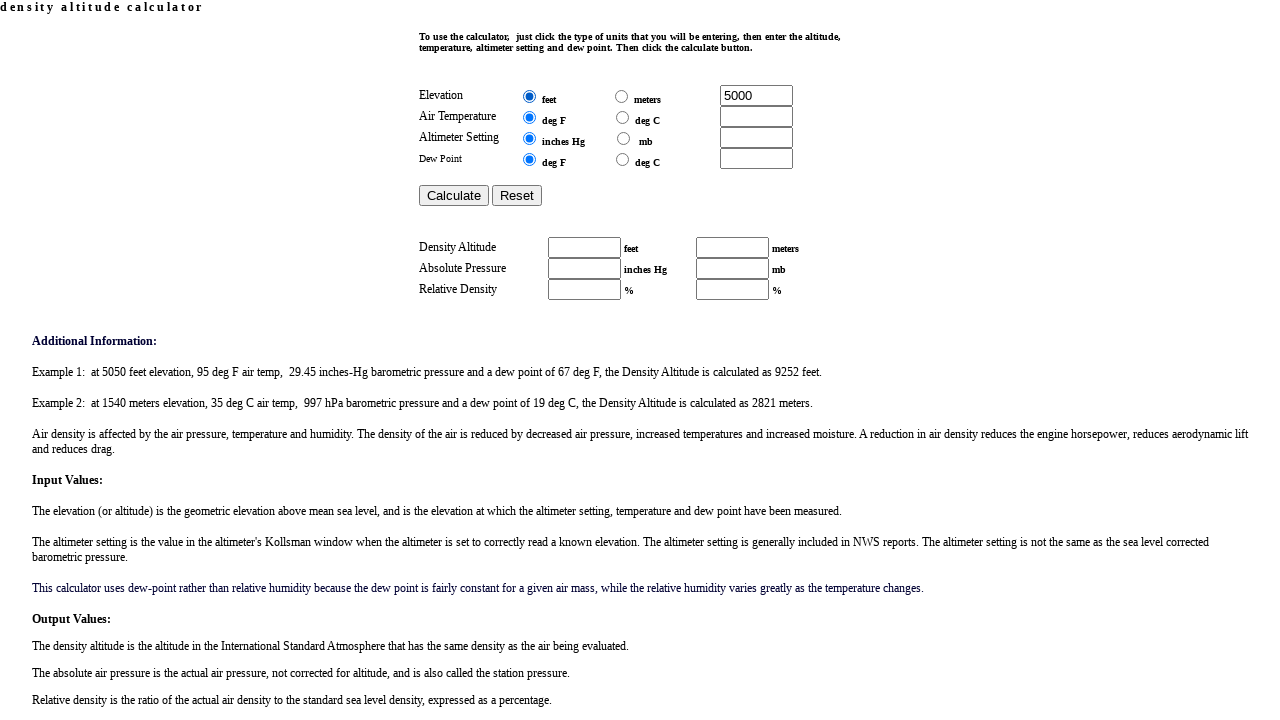

Filled temperature field with 85°F on input[name='temperature']
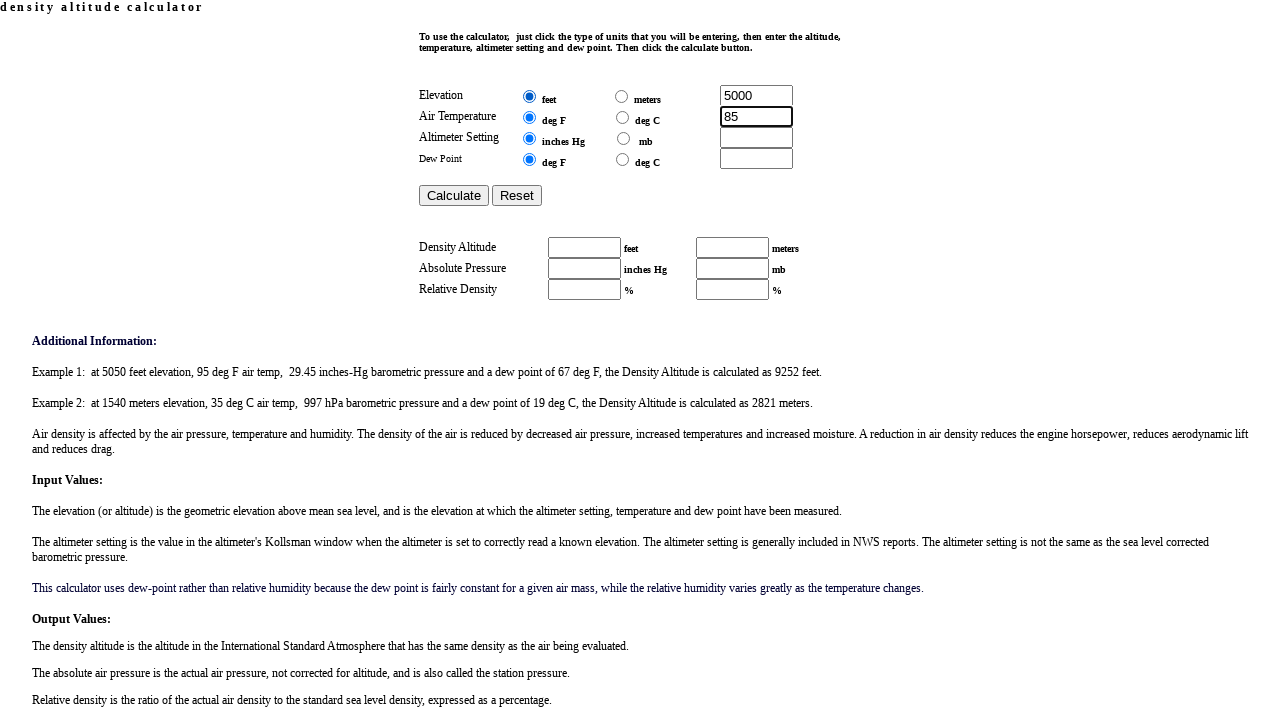

Selected temperature unit (Fahrenheit) at (529, 117) on input[name='in_temp'] >> nth=0
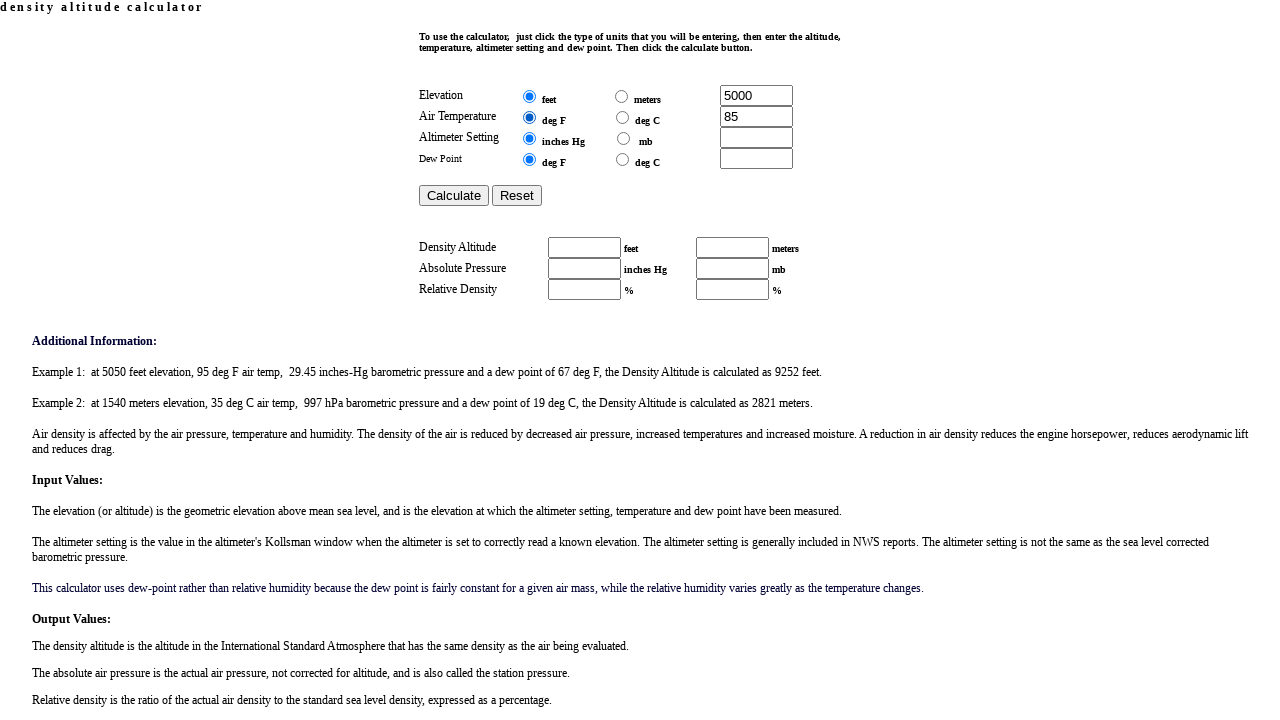

Filled altimeter setting field with 29.92 inches Hg on input[name='altset']
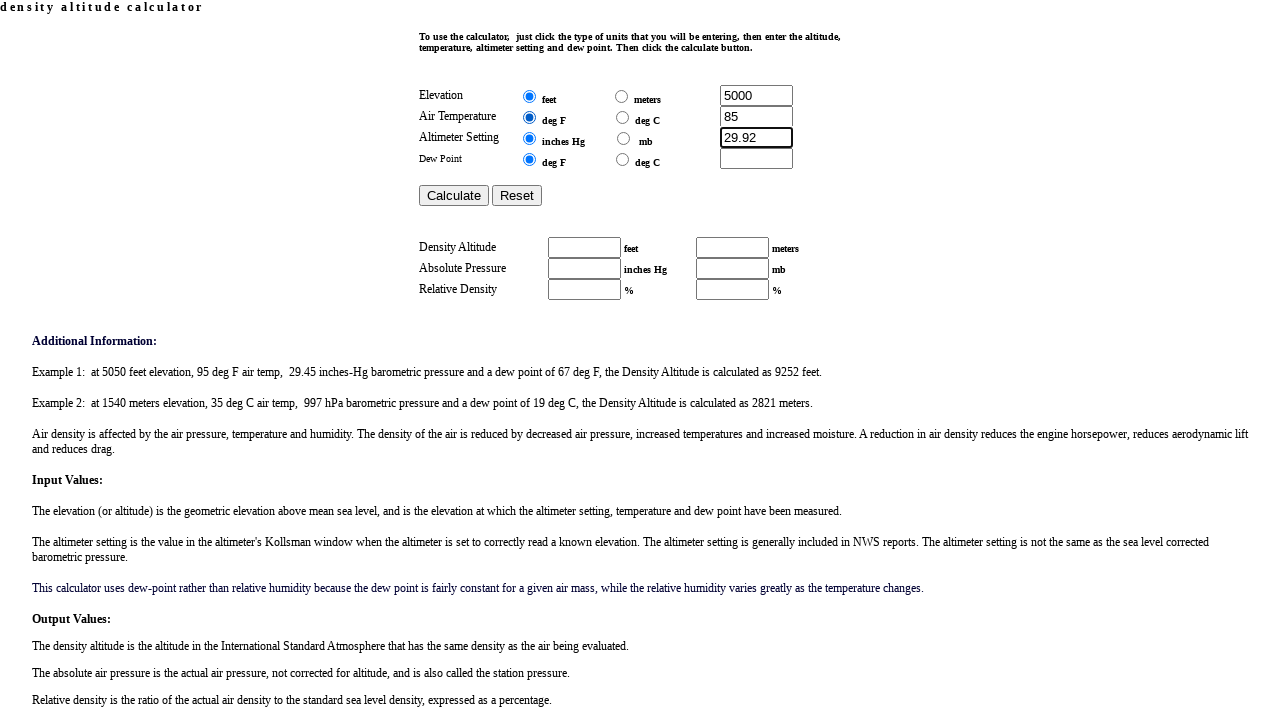

Selected altimeter setting unit (inches Hg) at (529, 138) on input[name='in_alt_set'] >> nth=0
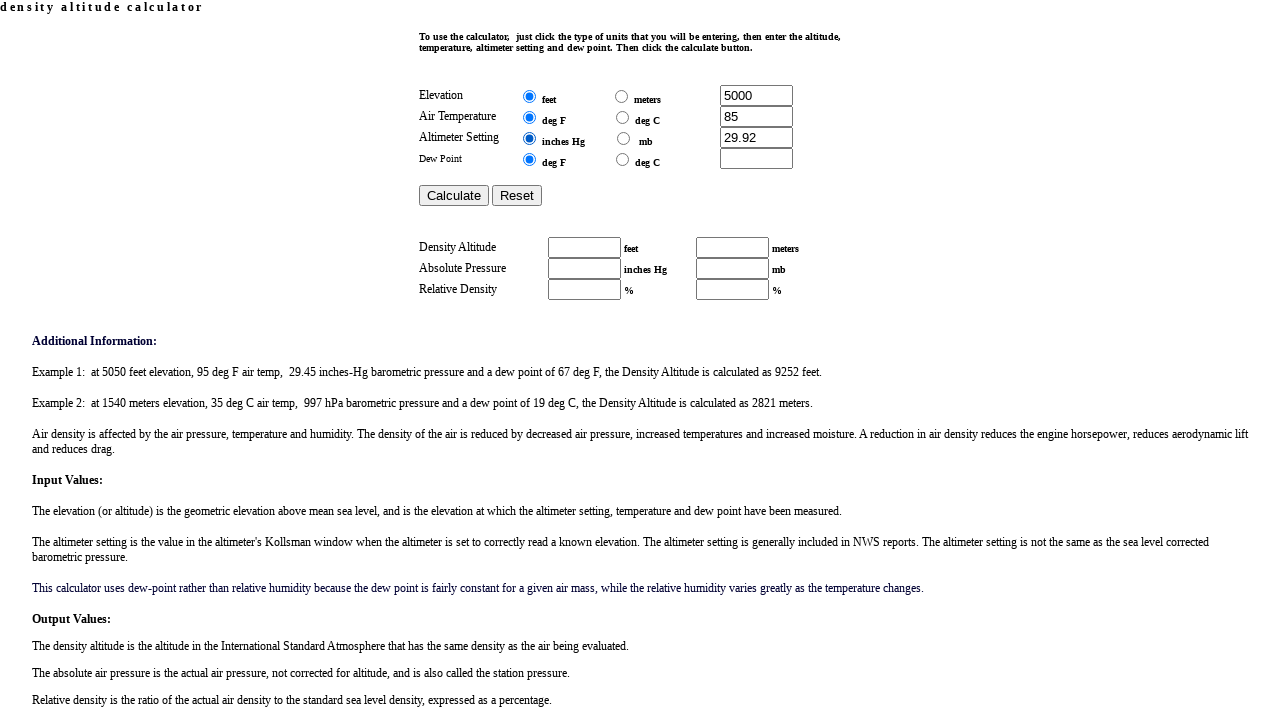

Filled dew point field with 60°F on input[name='dewpoint']
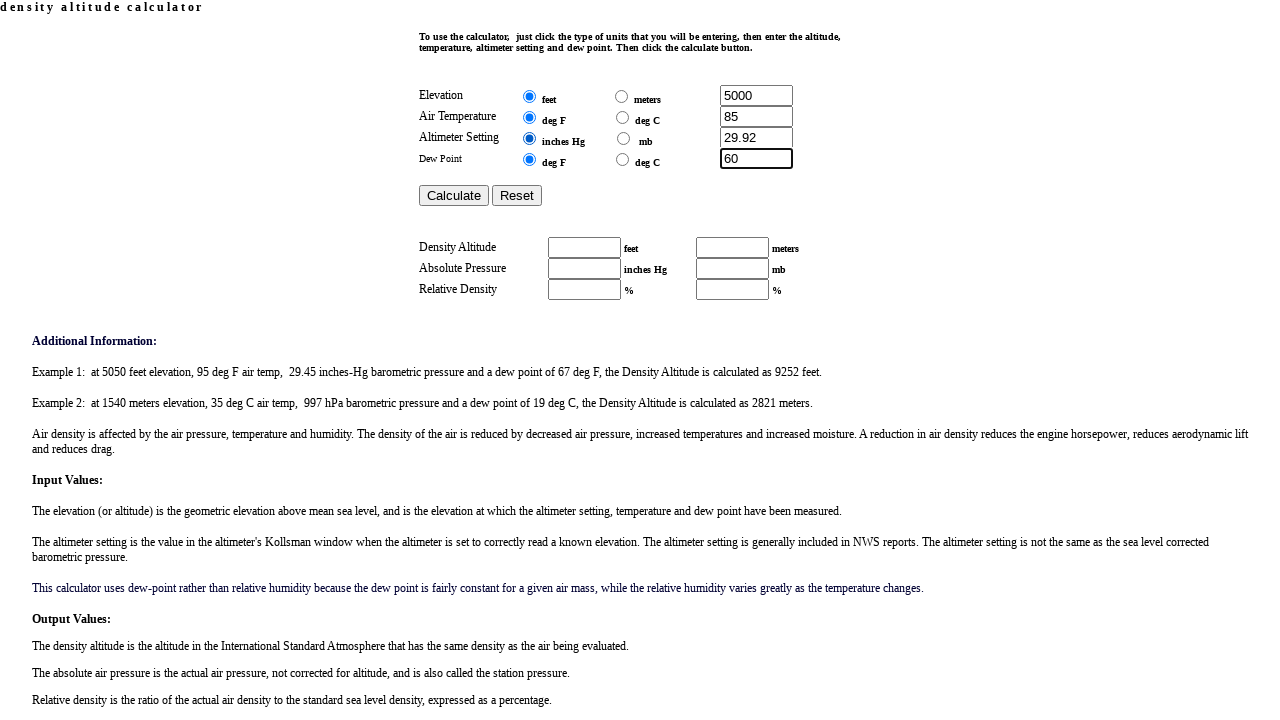

Selected dew point unit (Fahrenheit) at (529, 159) on input[name='in_dp'] >> nth=0
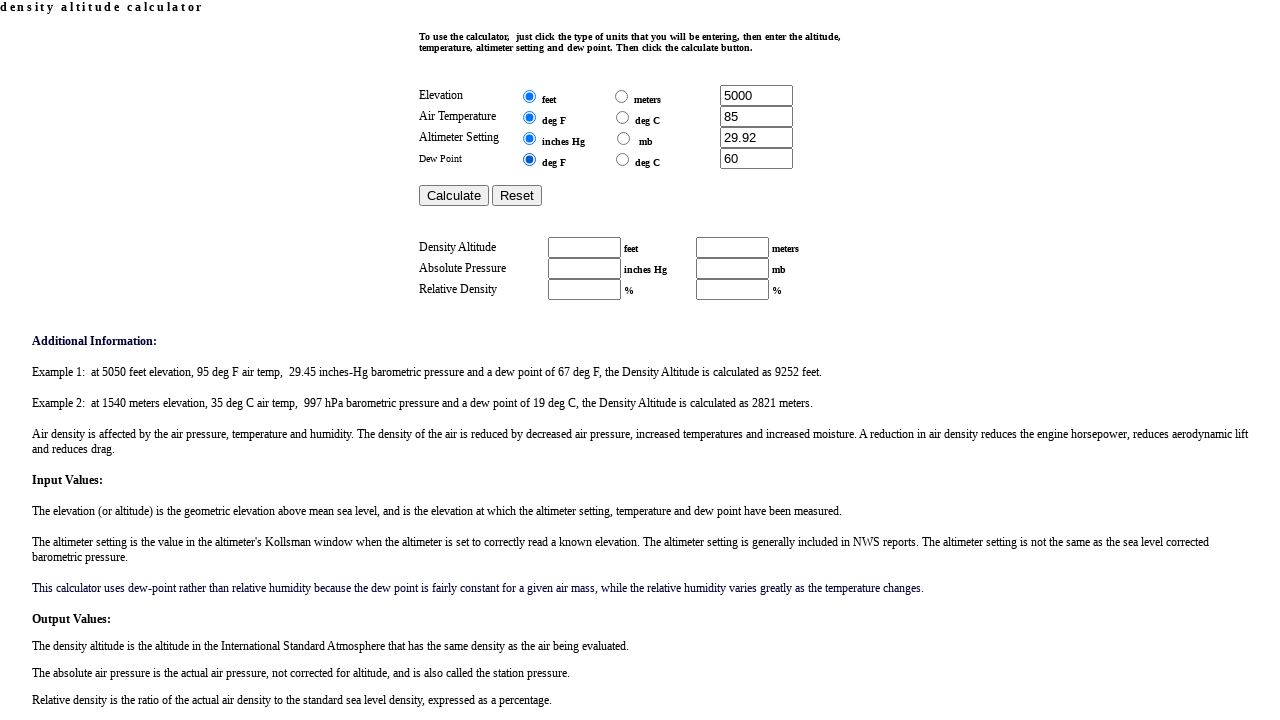

Clicked calculate button to compute density altitude at (454, 196) on input[name='e_calculate']
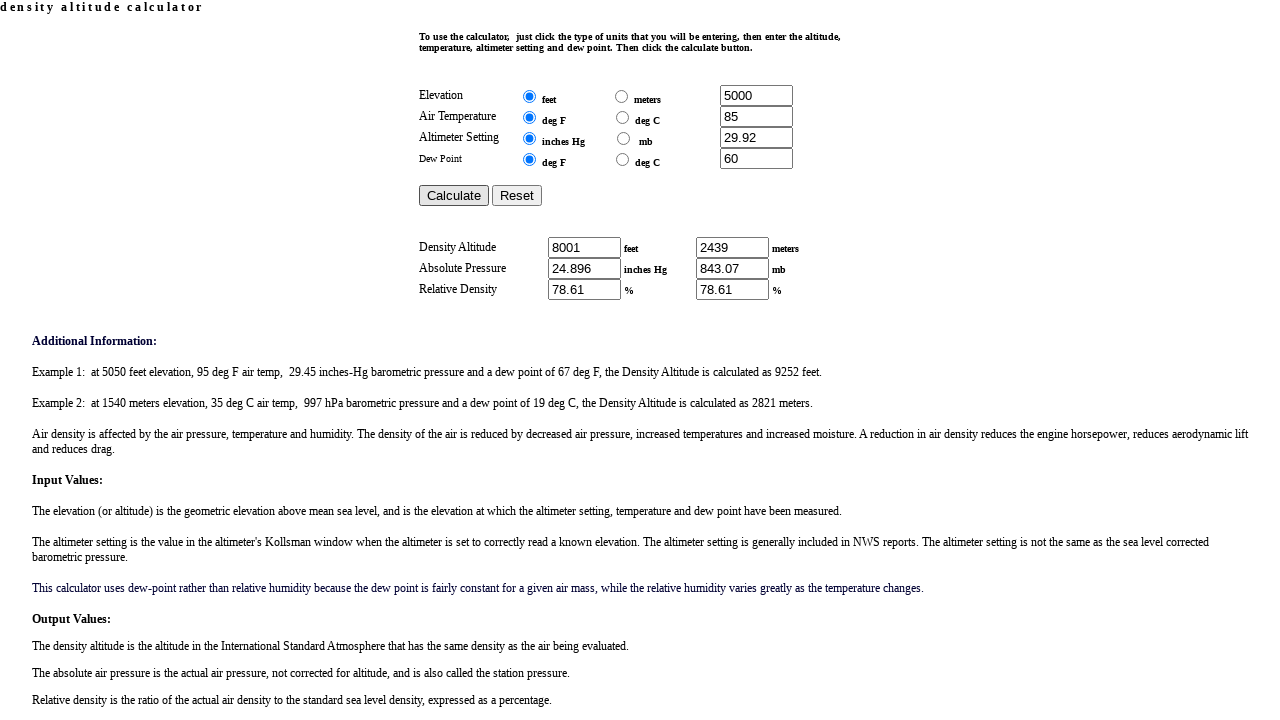

Density altitude result appeared in output field
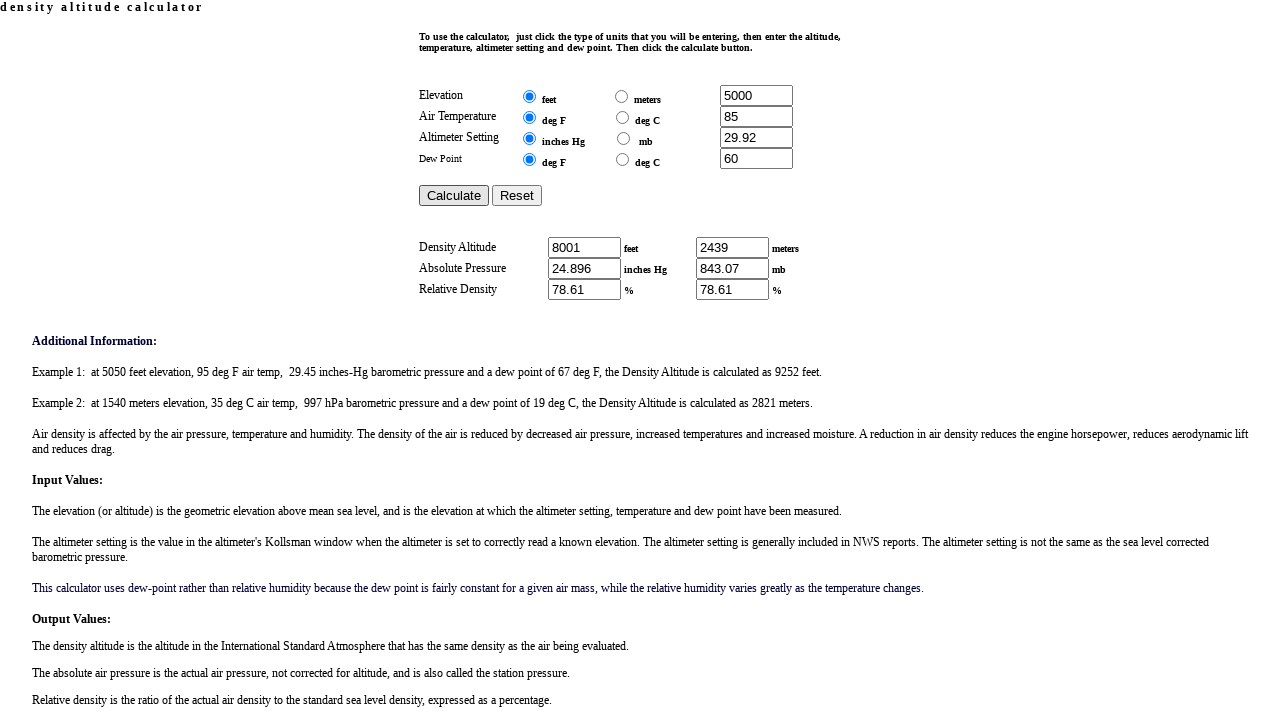

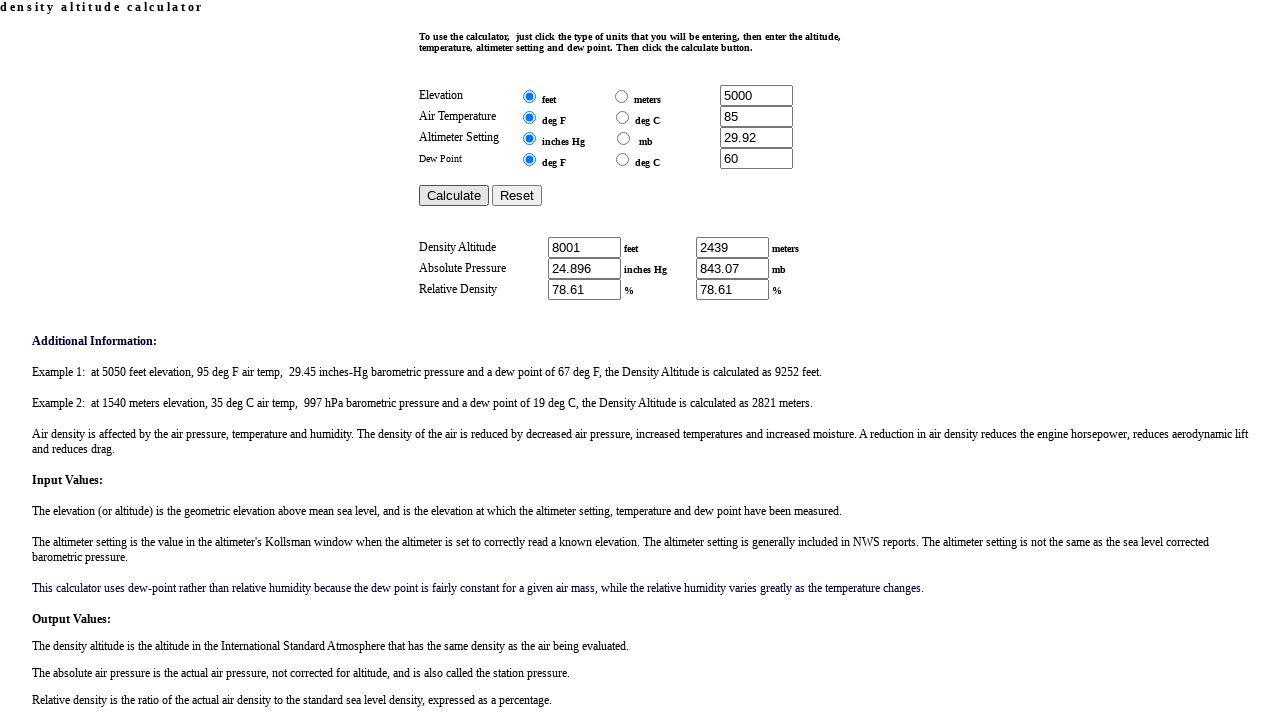